Tests drag and drop functionality by dragging an image from gallery to trash within an iframe

Starting URL: https://www.globalsqa.com/demo-site/draganddrop/#Photo%20Manager

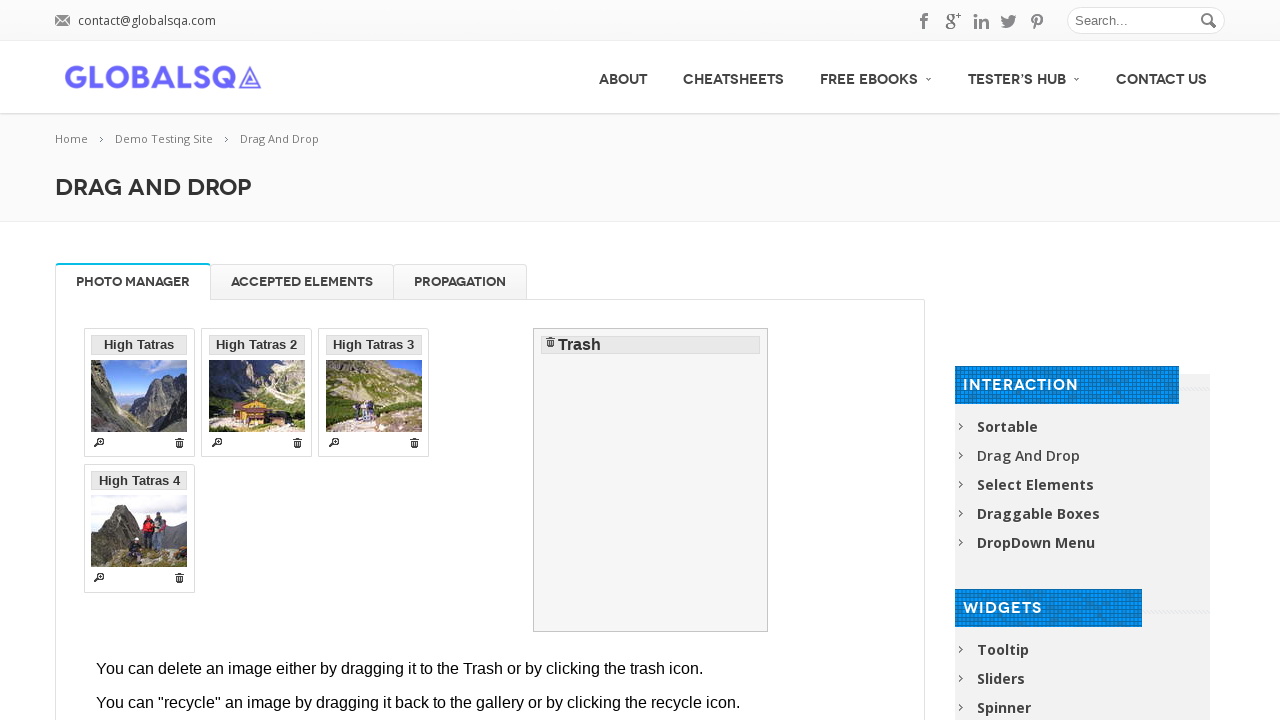

Located iframe containing Photo Manager drag and drop demo
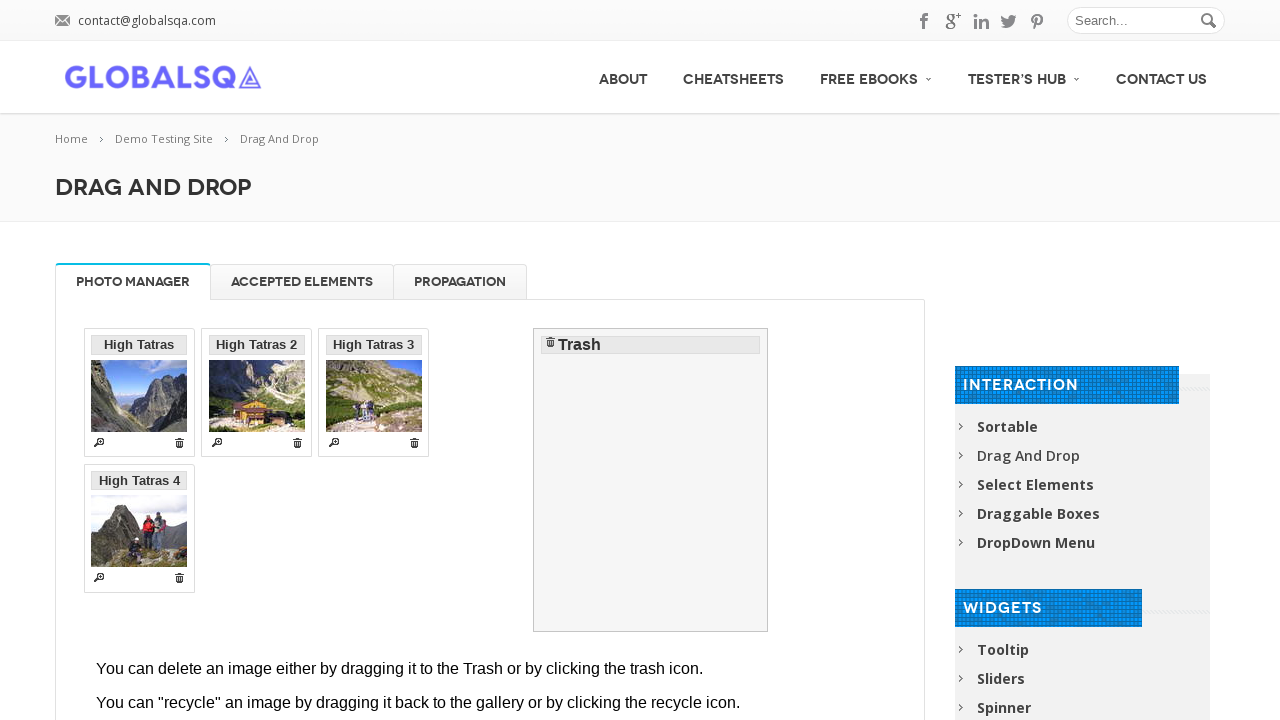

Located first image in gallery
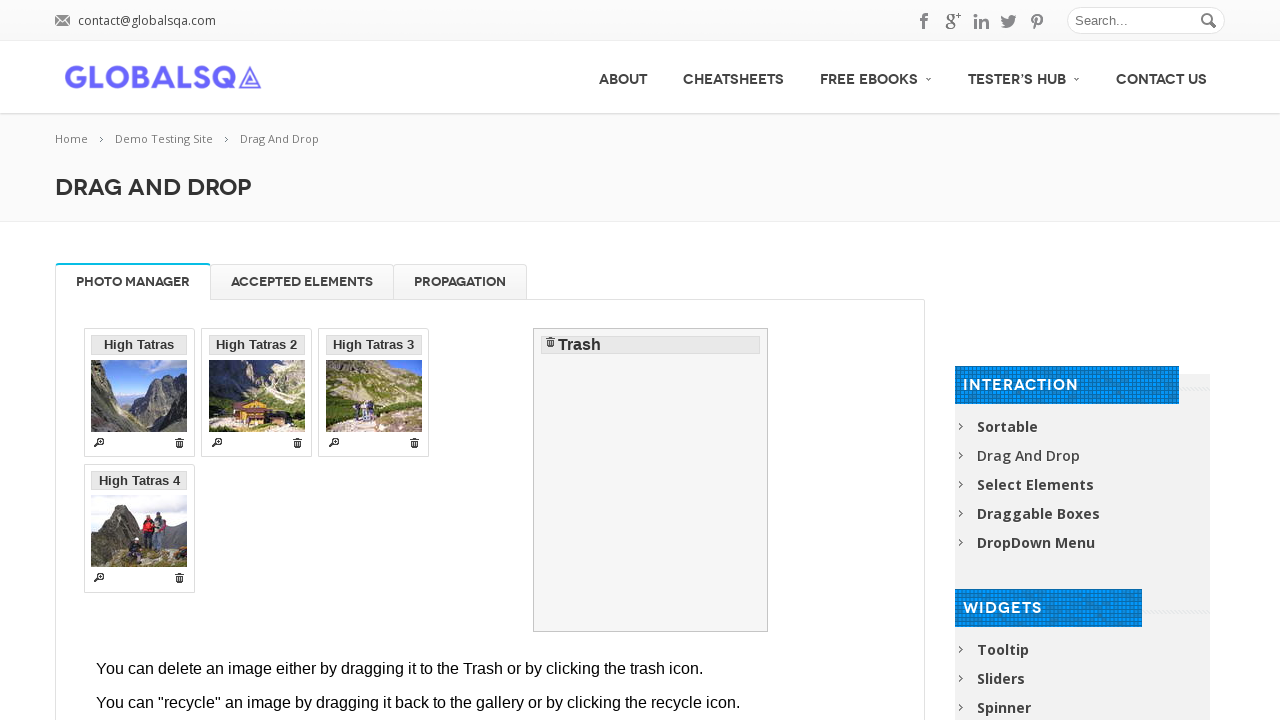

Located trash drop target
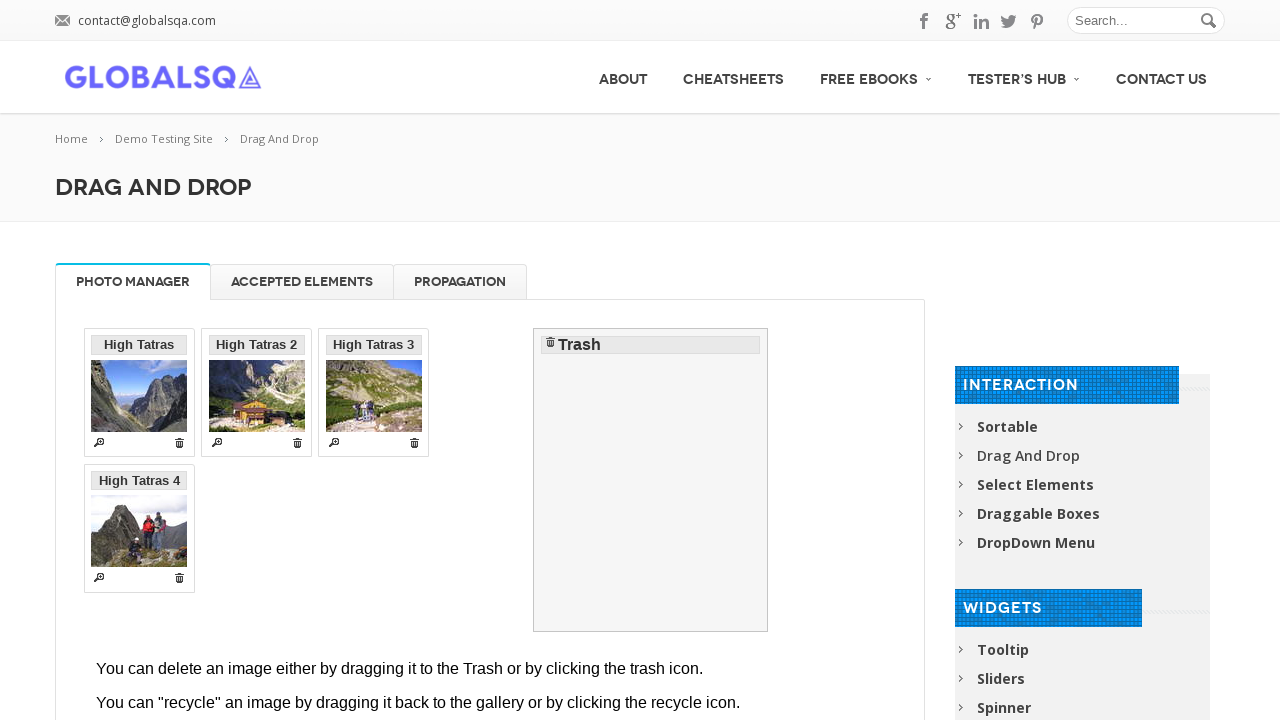

Dragged first gallery image to trash at (651, 480)
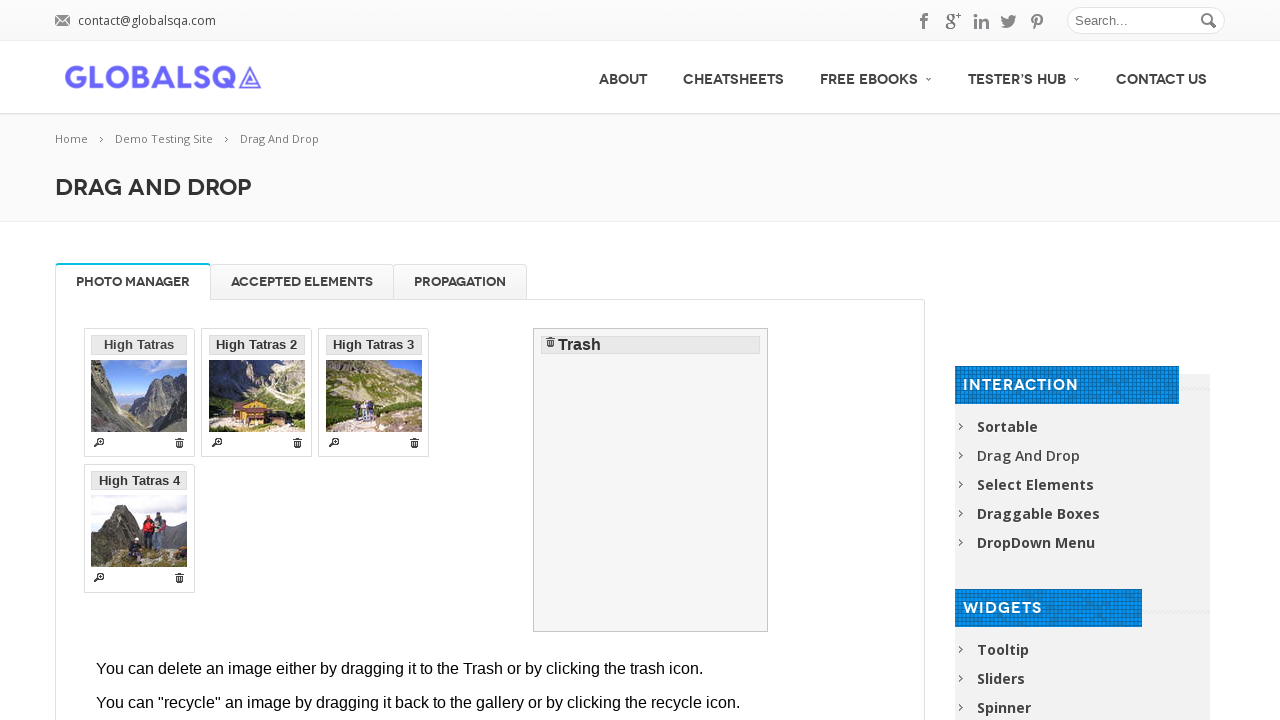

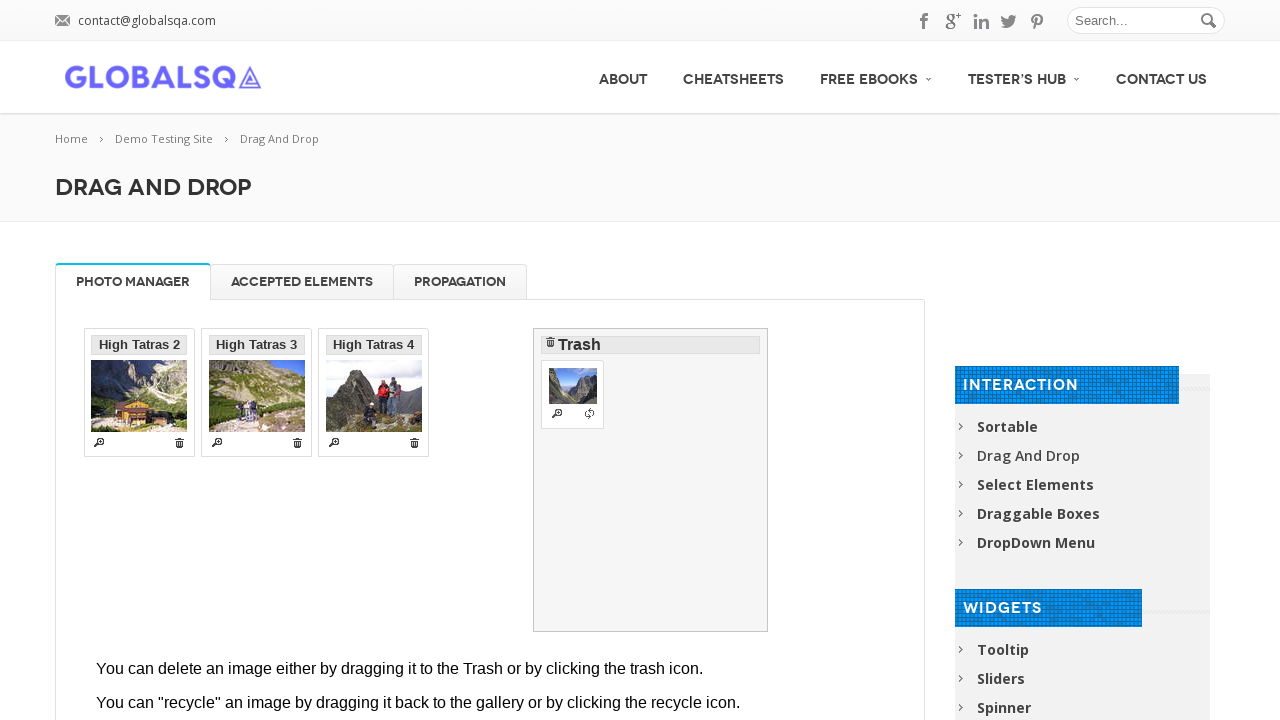